Tests drag and drop functionality on the jQuery UI droppable demo page by dragging an element and dropping it onto a target area within an iframe.

Starting URL: https://jqueryui.com/droppable/

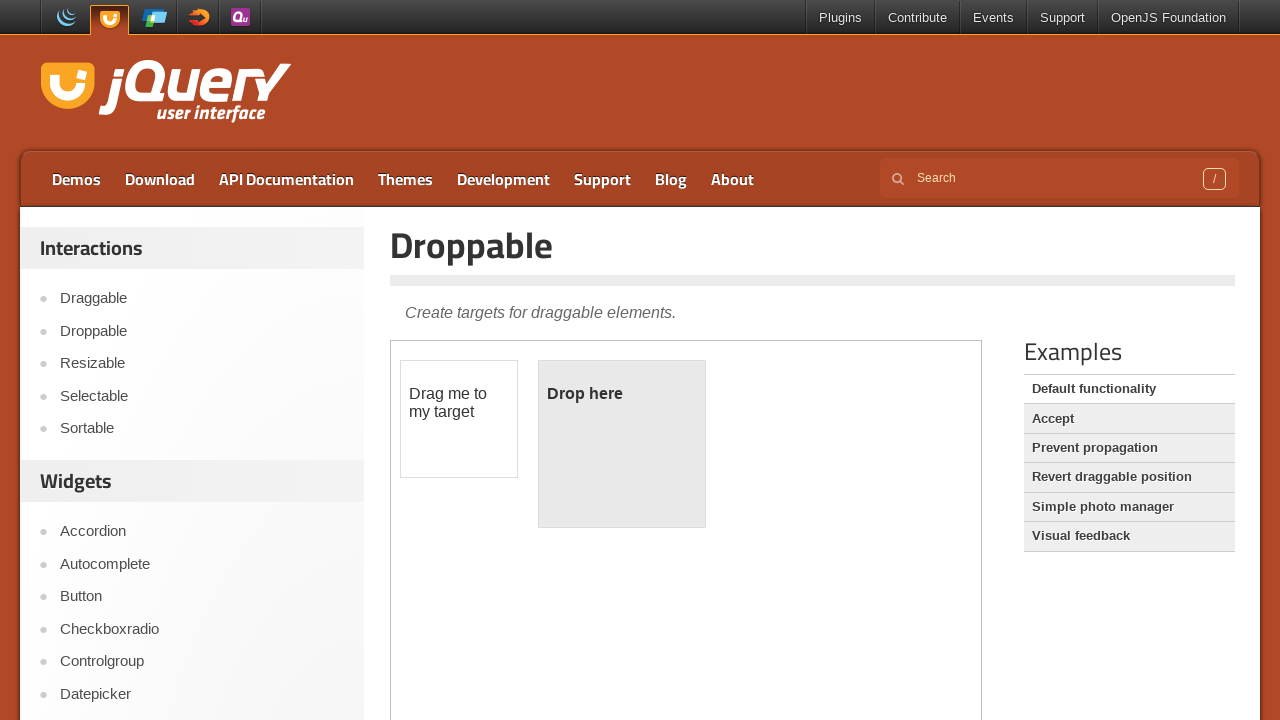

Located the demo iframe on the jQuery UI droppable page
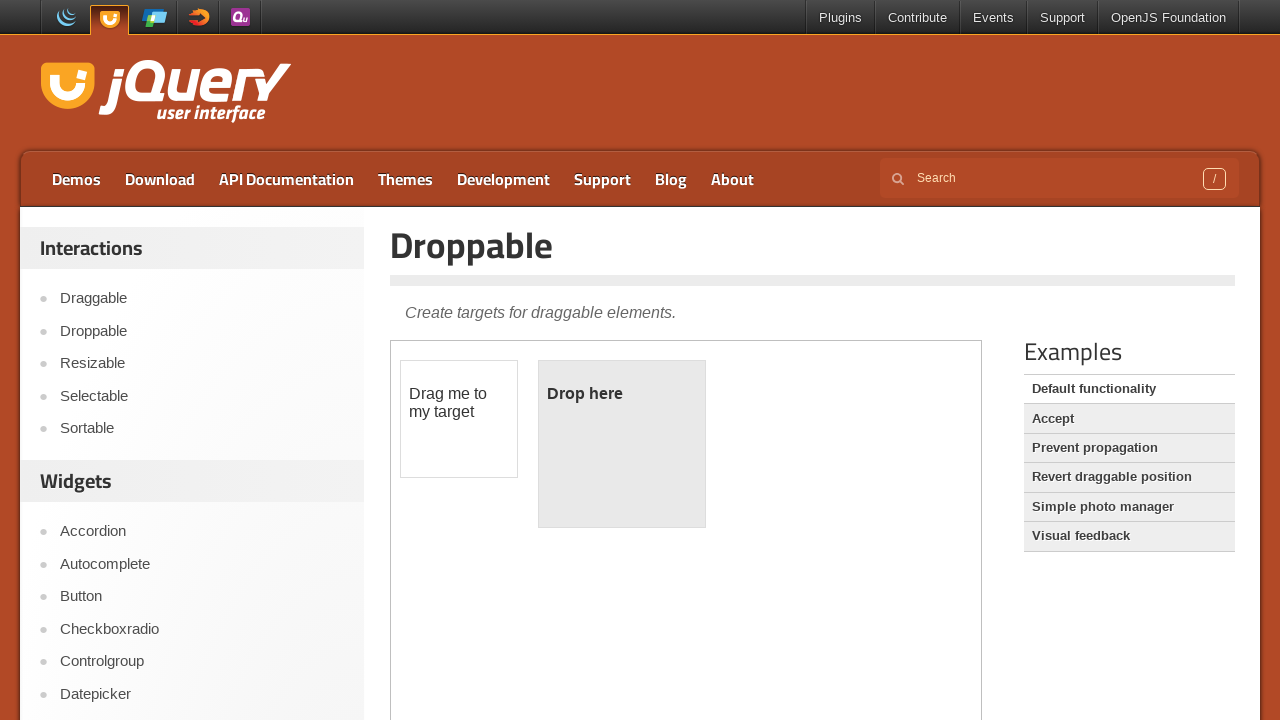

Located the draggable element with ID 'draggable' within the iframe
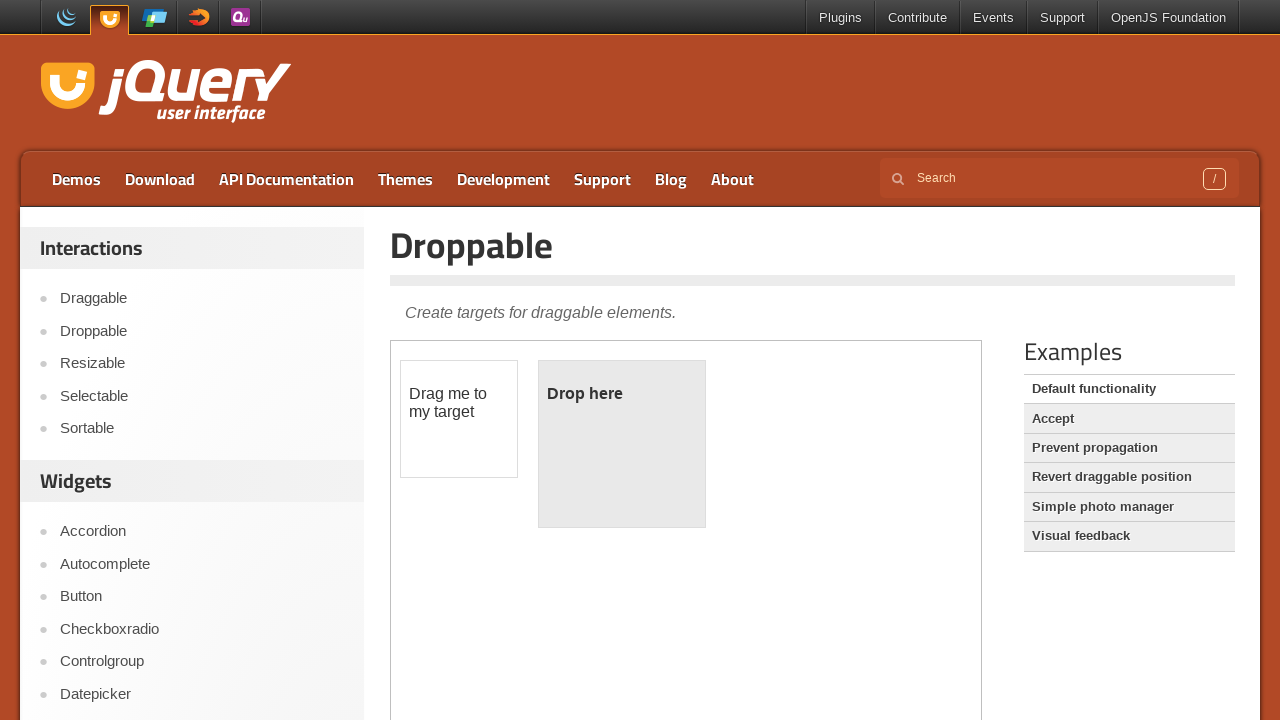

Located the droppable target element with ID 'droppable' within the iframe
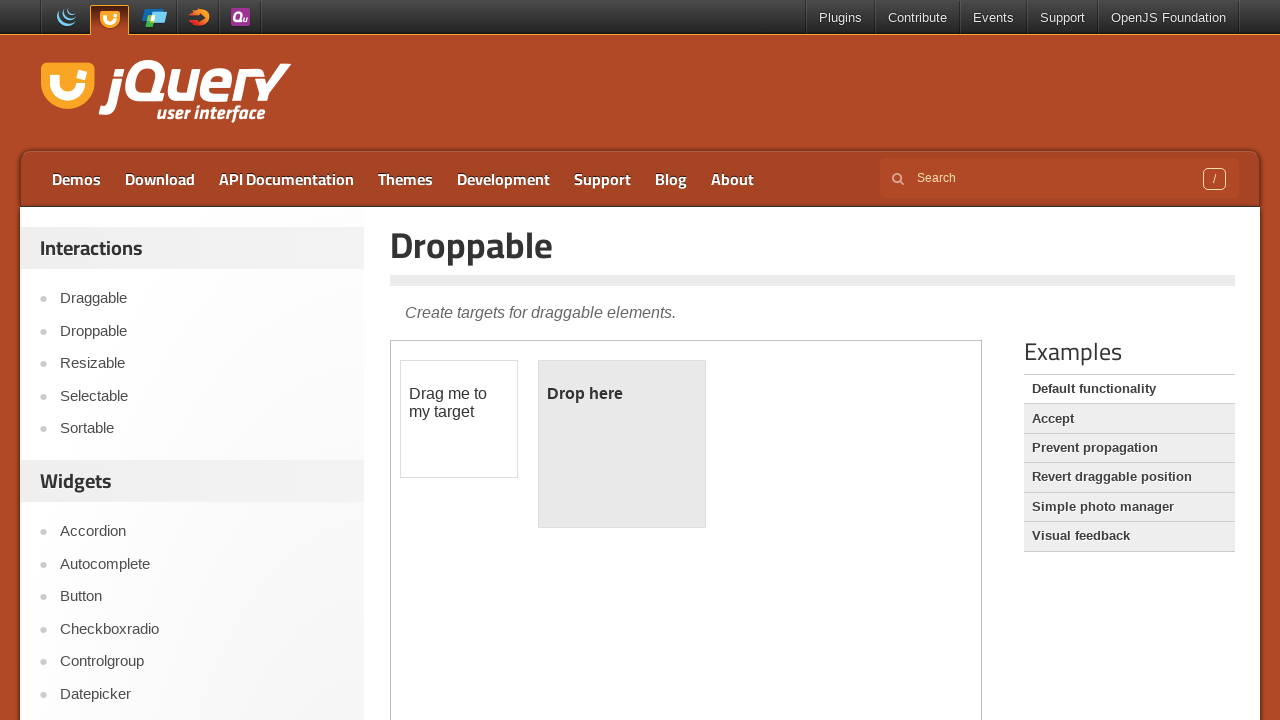

Dragged the draggable element and dropped it onto the droppable target at (622, 444)
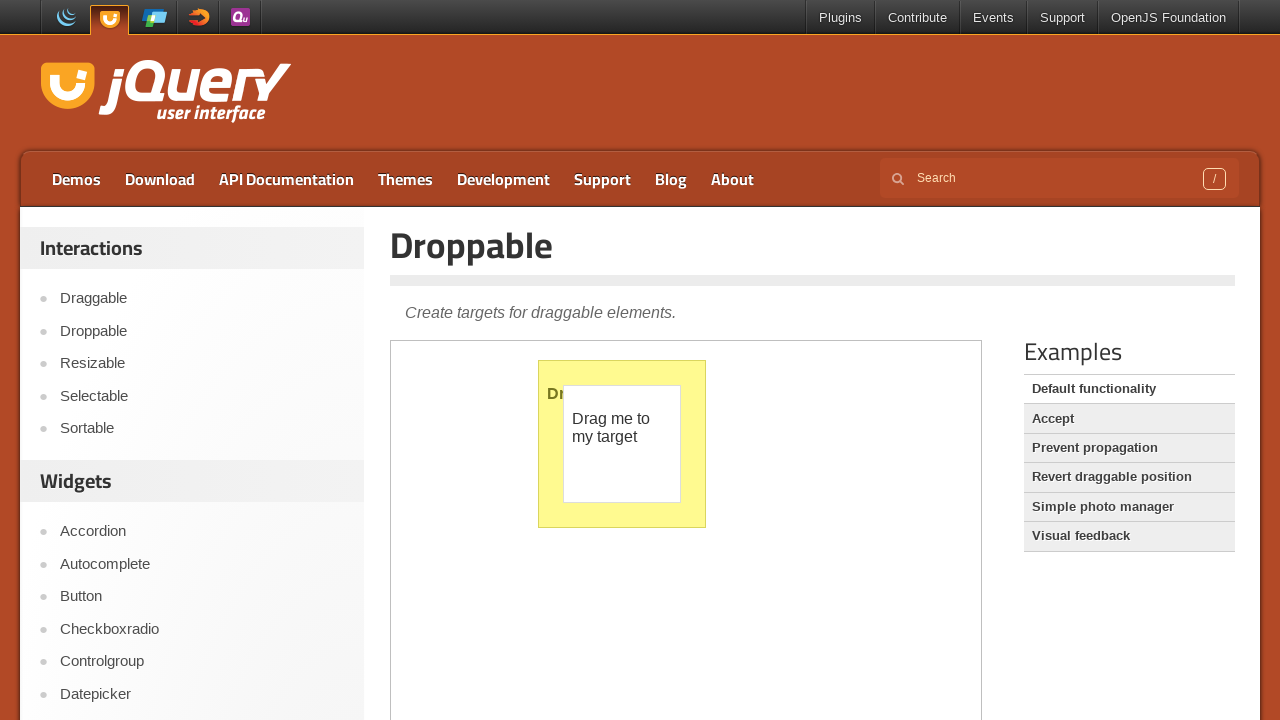

Verified the drop was successful - droppable element now displays 'Dropped!' text
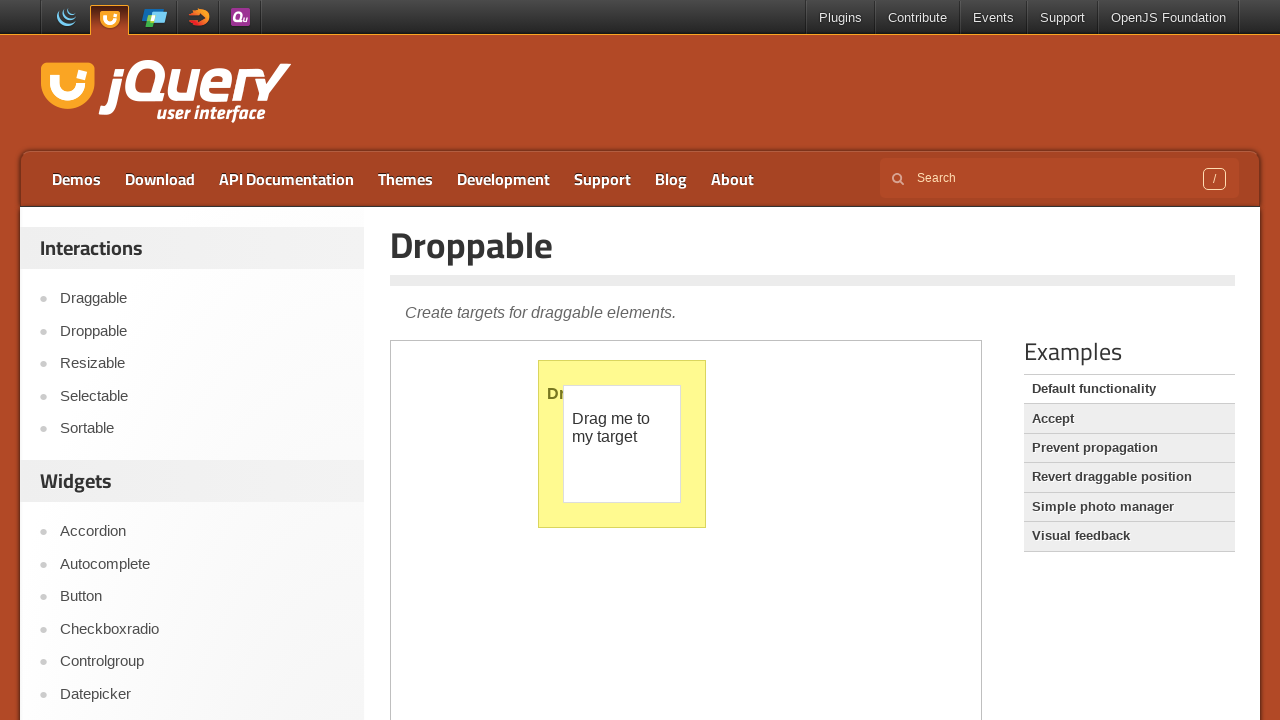

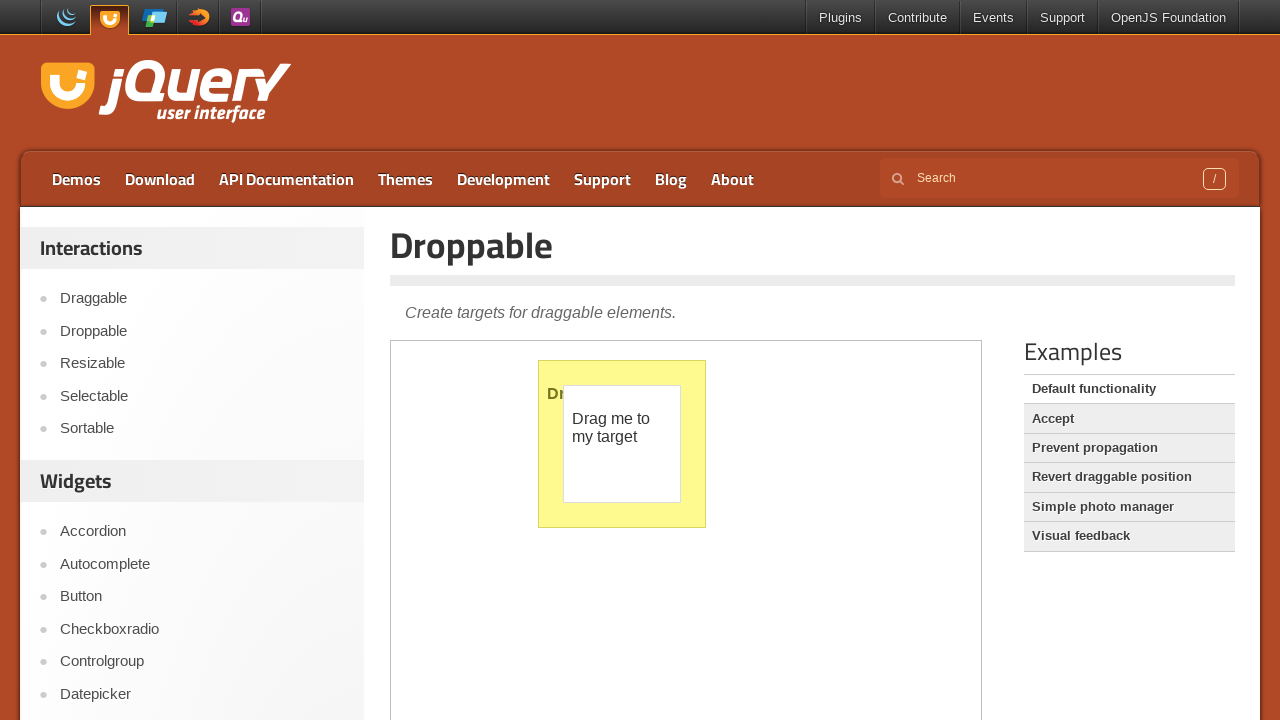